Tests scrolling from a specific offset position to reveal a checkbox inside an iframe

Starting URL: https://www.selenium.dev/selenium/web/scrolling_tests/frame_with_nested_scrolling_frame.html

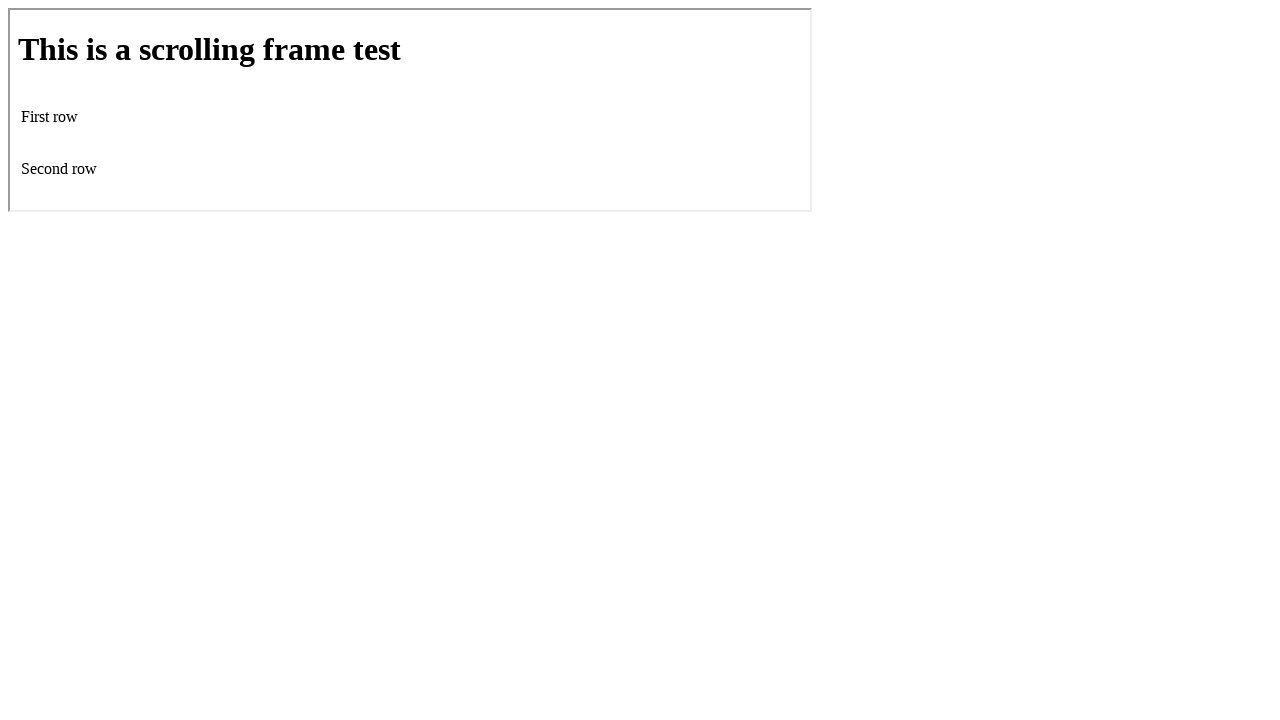

Scrolled page by mouse wheel with offset (0, 200)
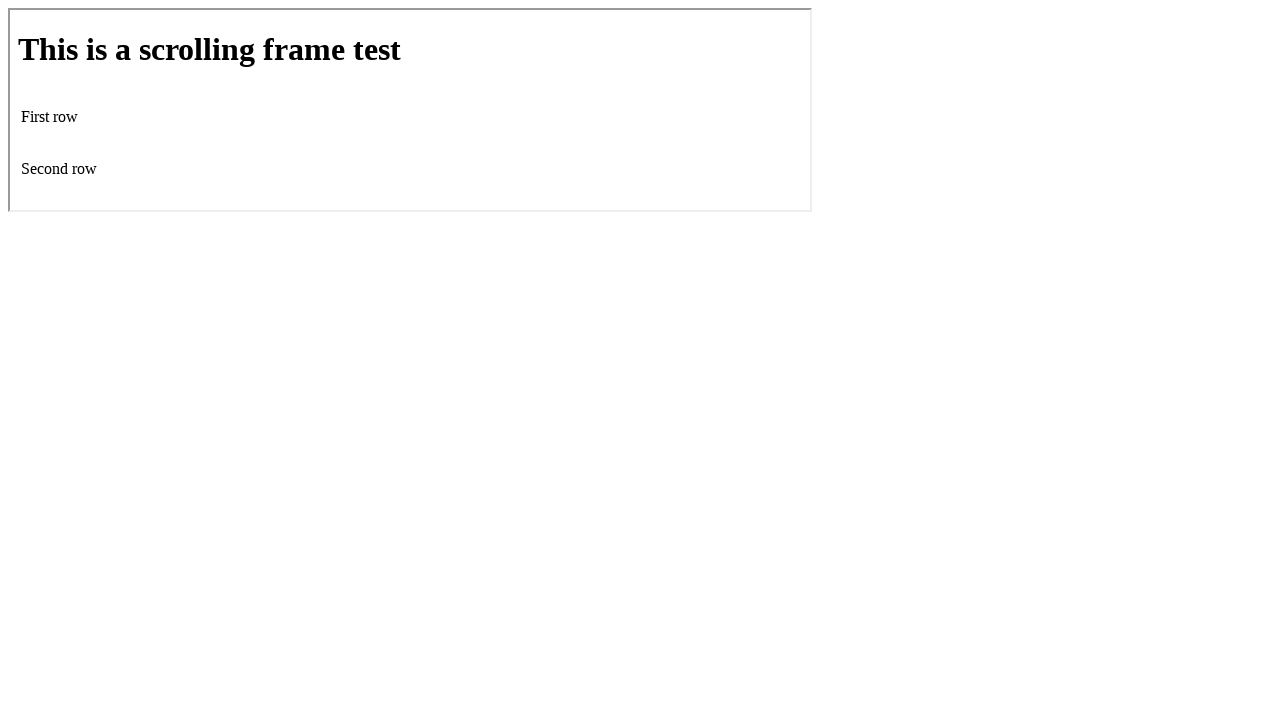

Waited 500ms for scroll animation to complete
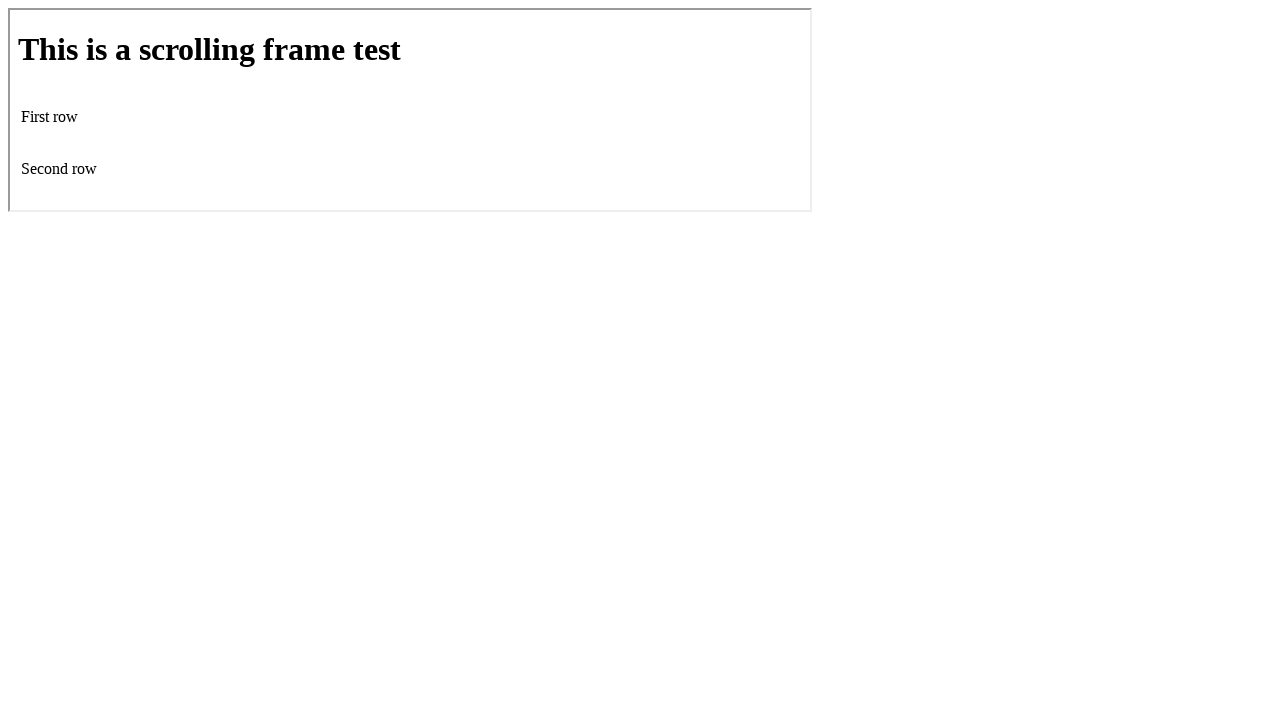

Located iframe element
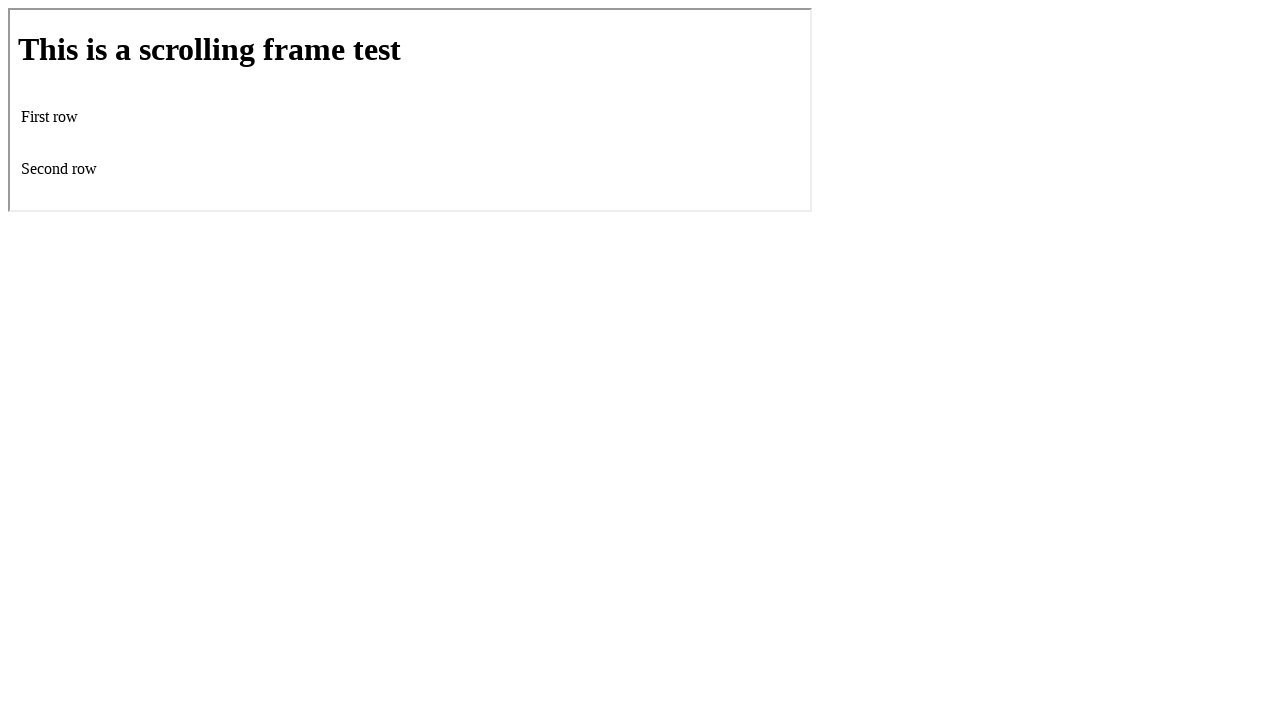

Located checkbox input within iframe
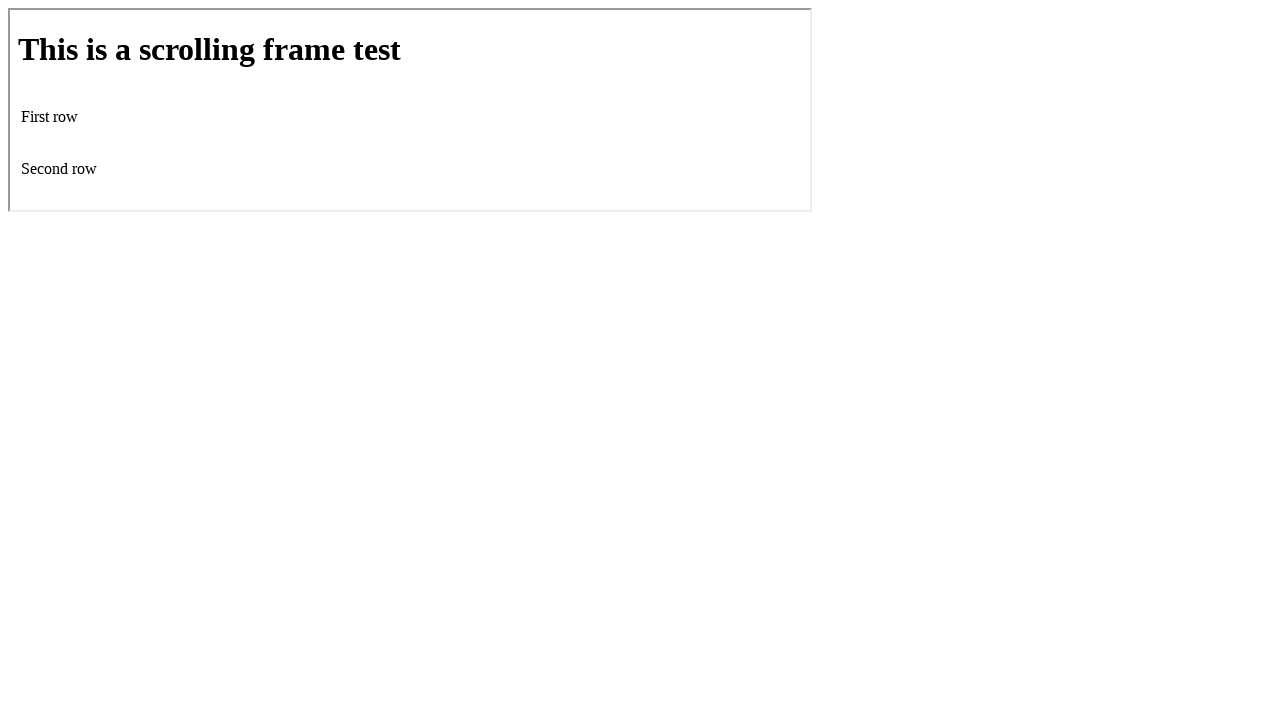

Scrolled checkbox into view if needed
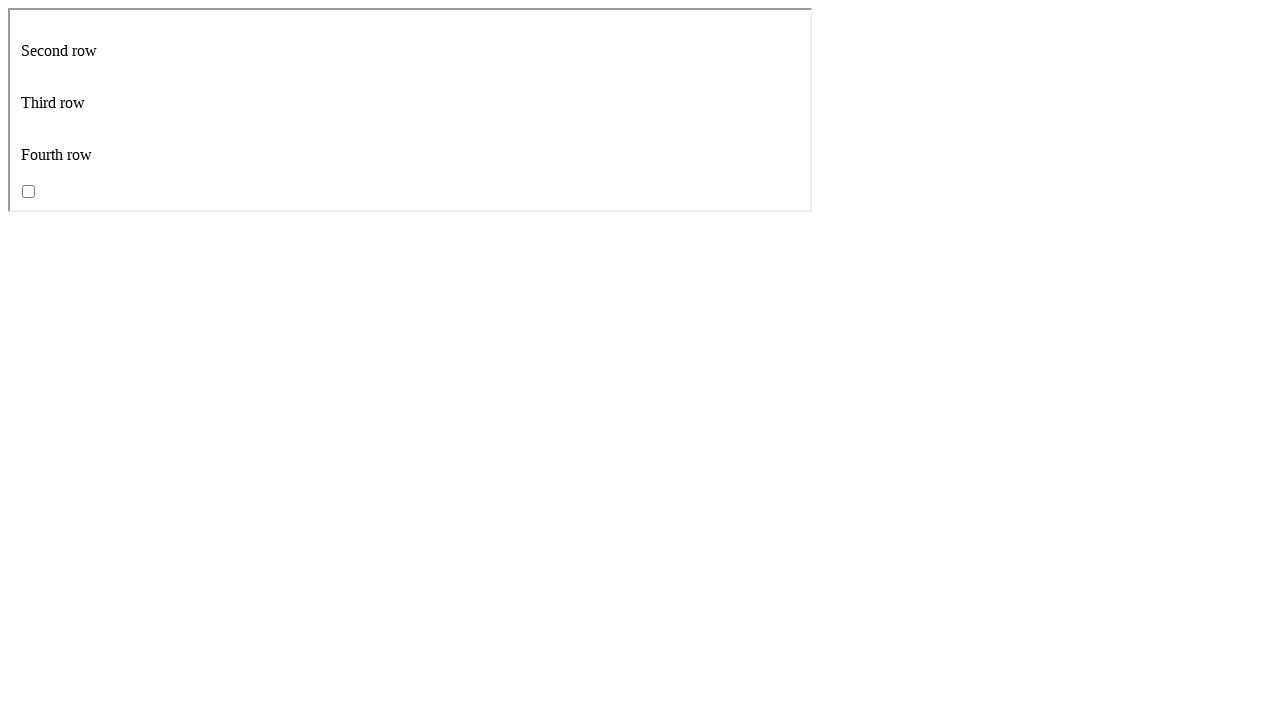

Verified checkbox is visible and ready for interaction
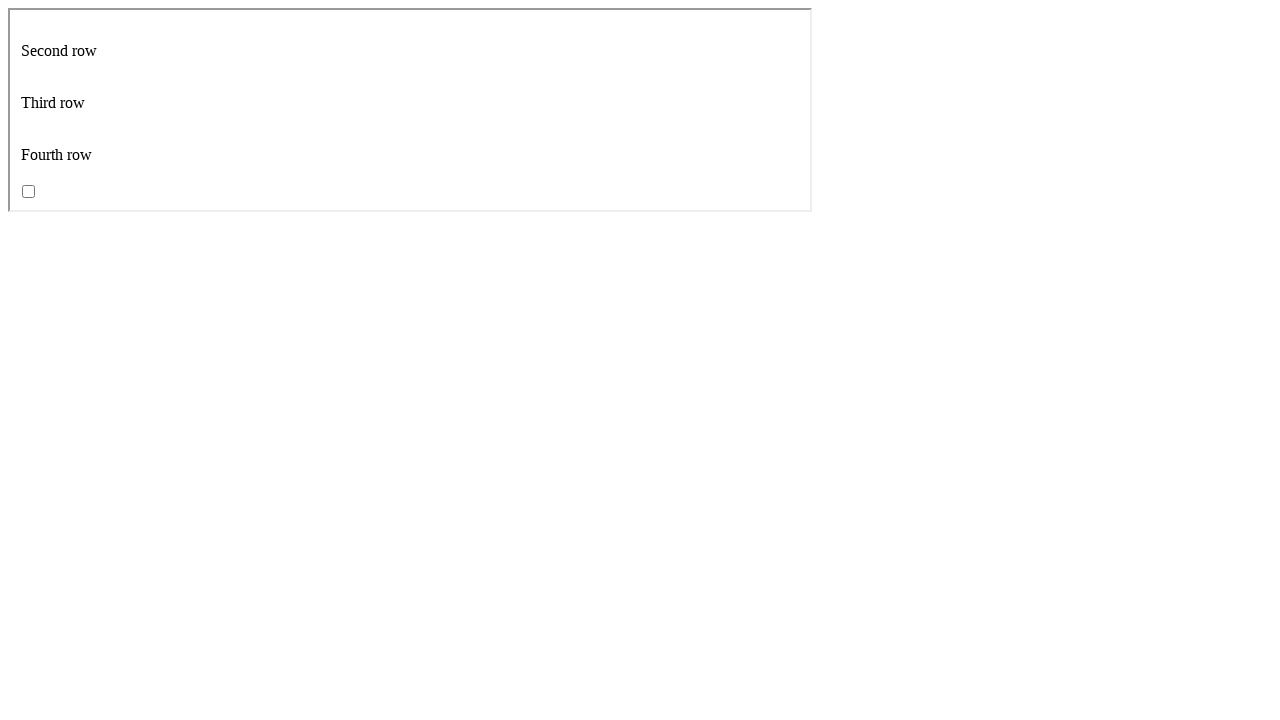

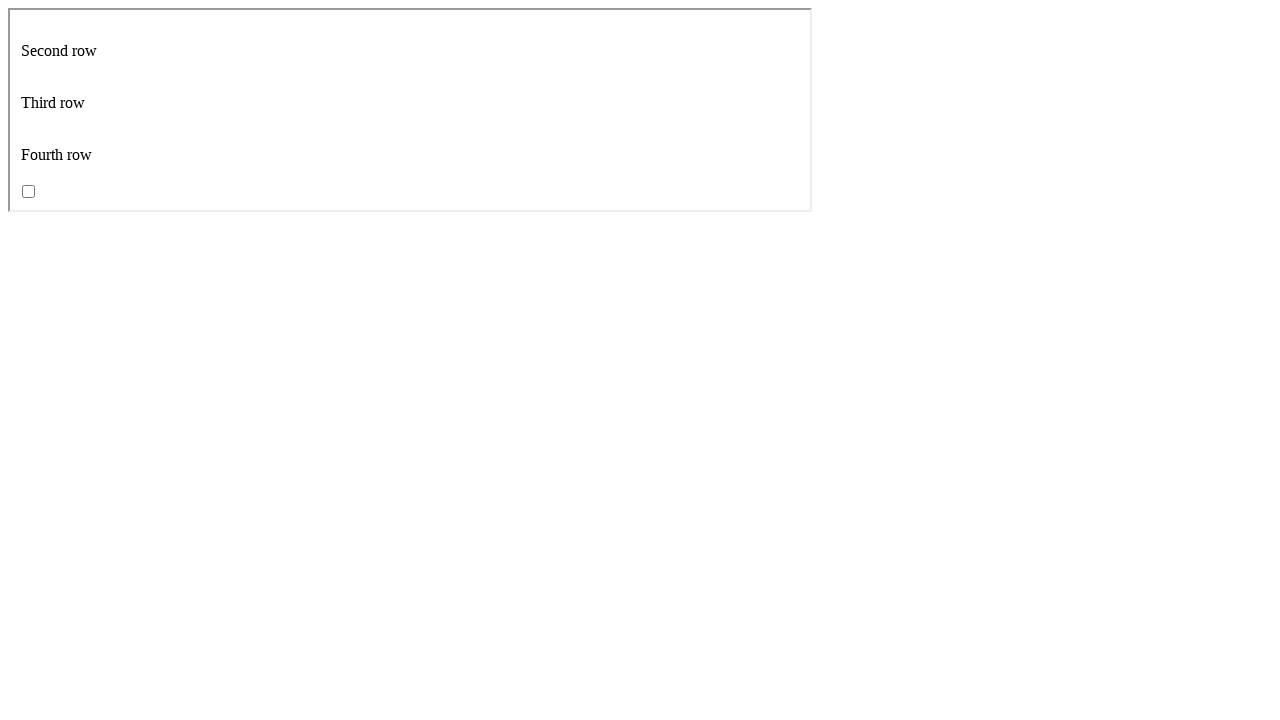